Tests adding todo items by filling the input field and pressing Enter, then verifying the items appear in the list

Starting URL: https://demo.playwright.dev/todomvc

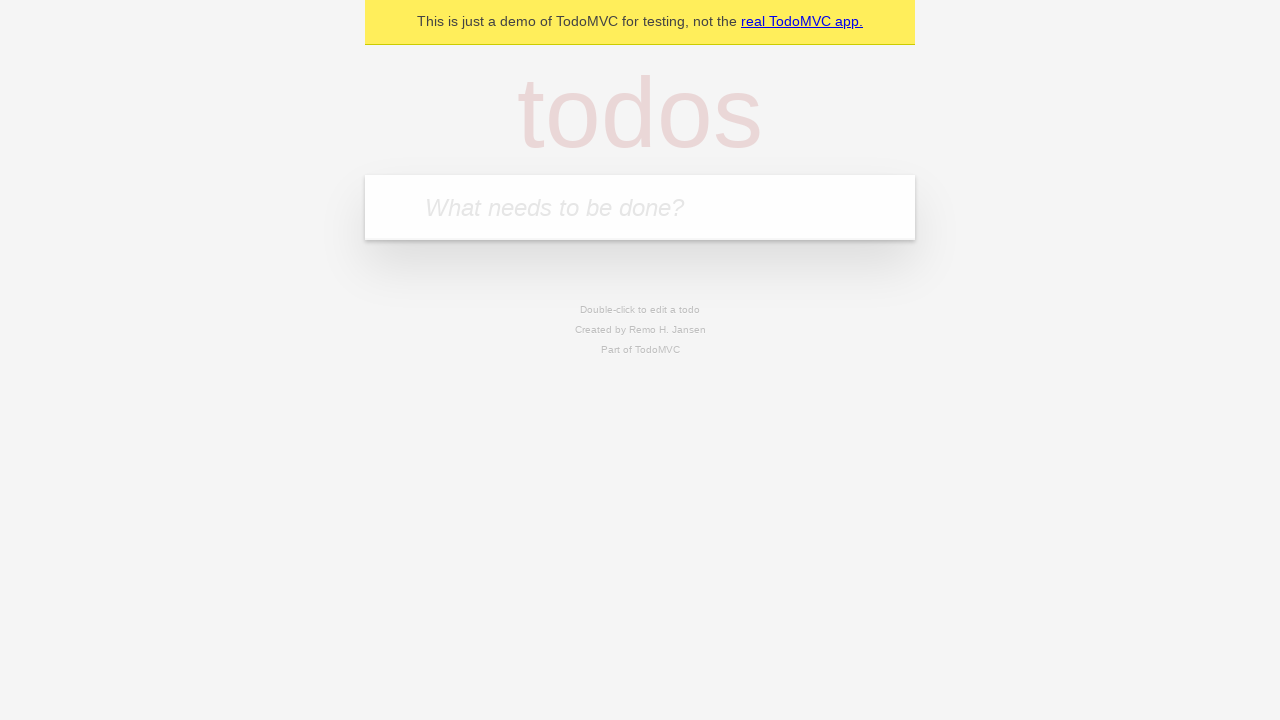

Filled todo input with 'buy some cheese' on internal:attr=[placeholder="What needs to be done?"i]
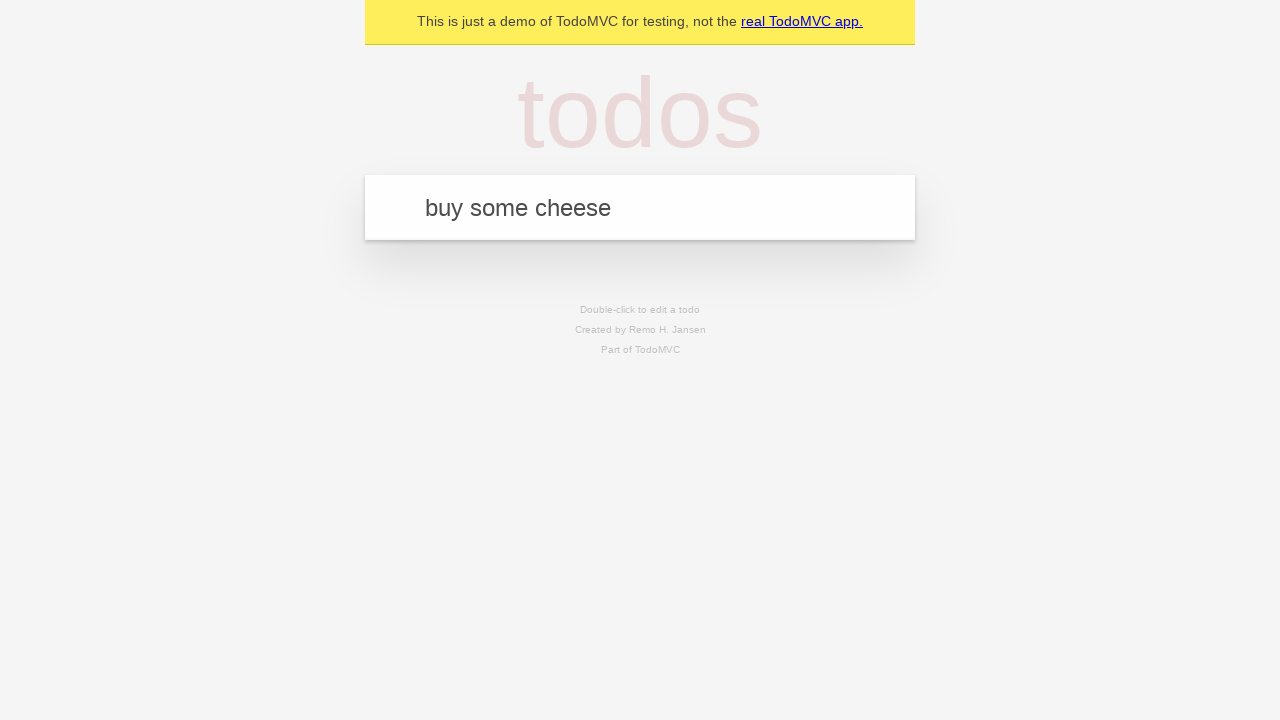

Pressed Enter to add first todo item on internal:attr=[placeholder="What needs to be done?"i]
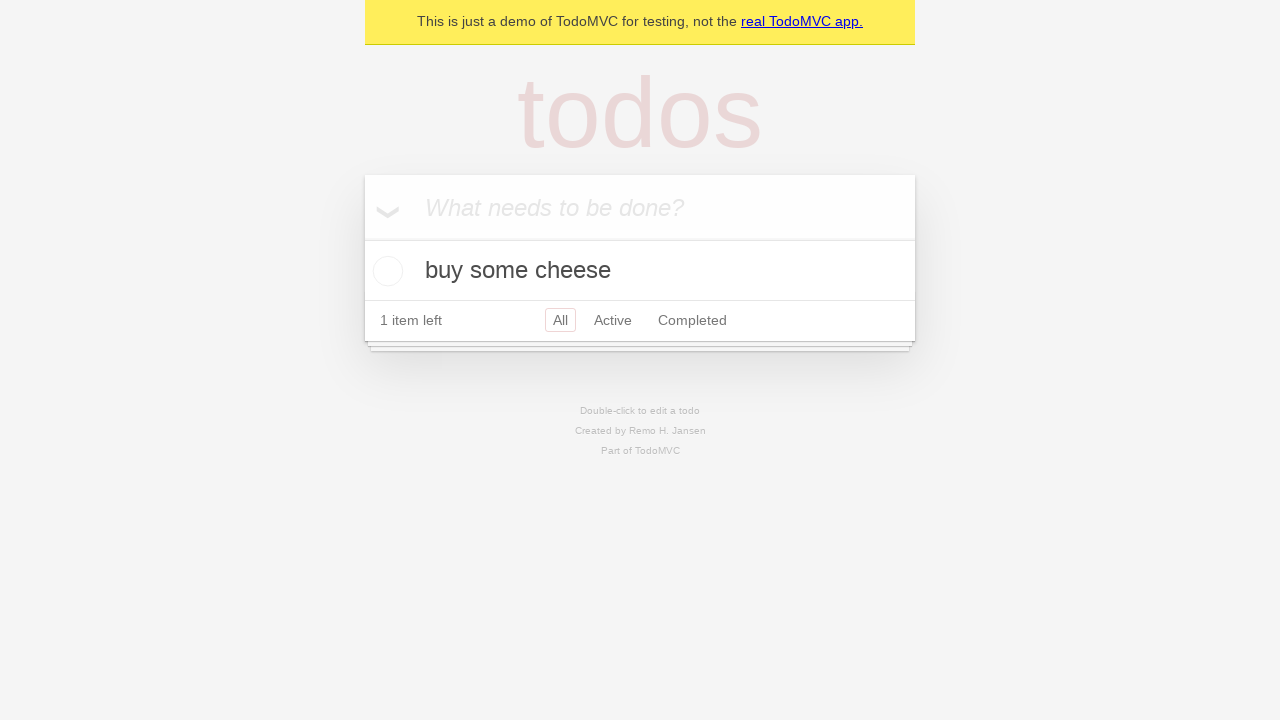

First todo item appeared in the list
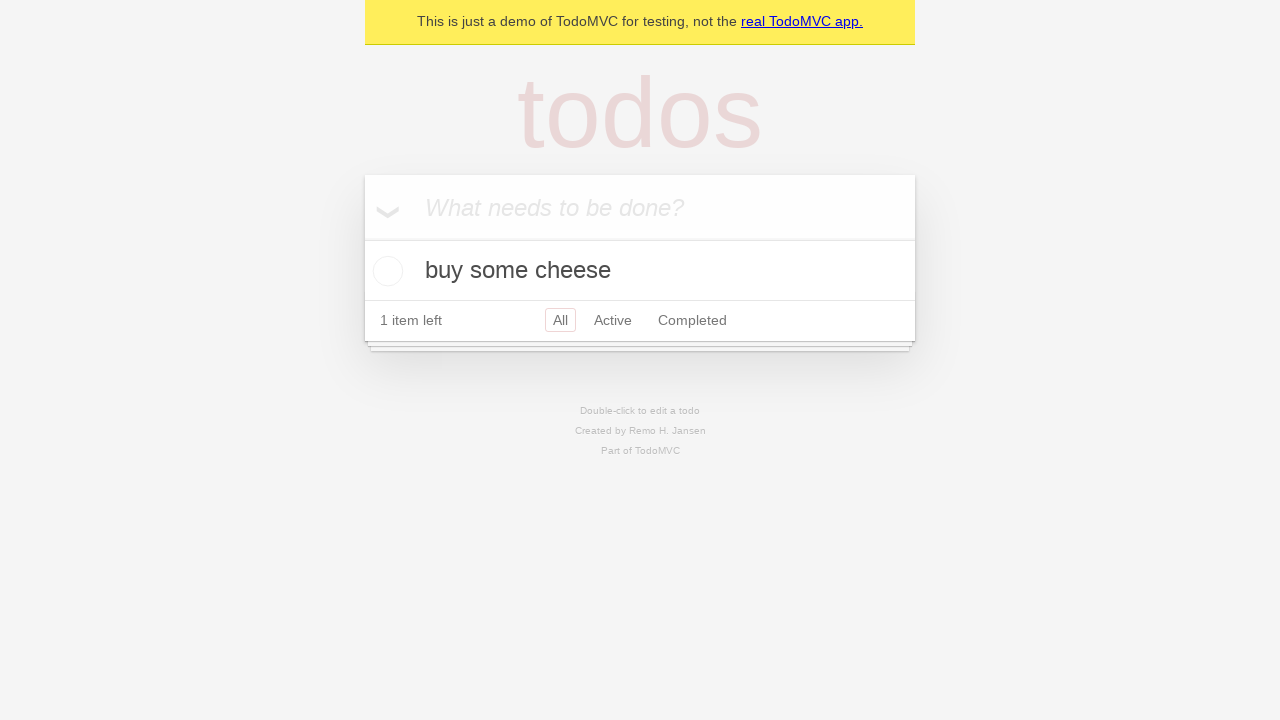

Filled todo input with 'feed the cat' on internal:attr=[placeholder="What needs to be done?"i]
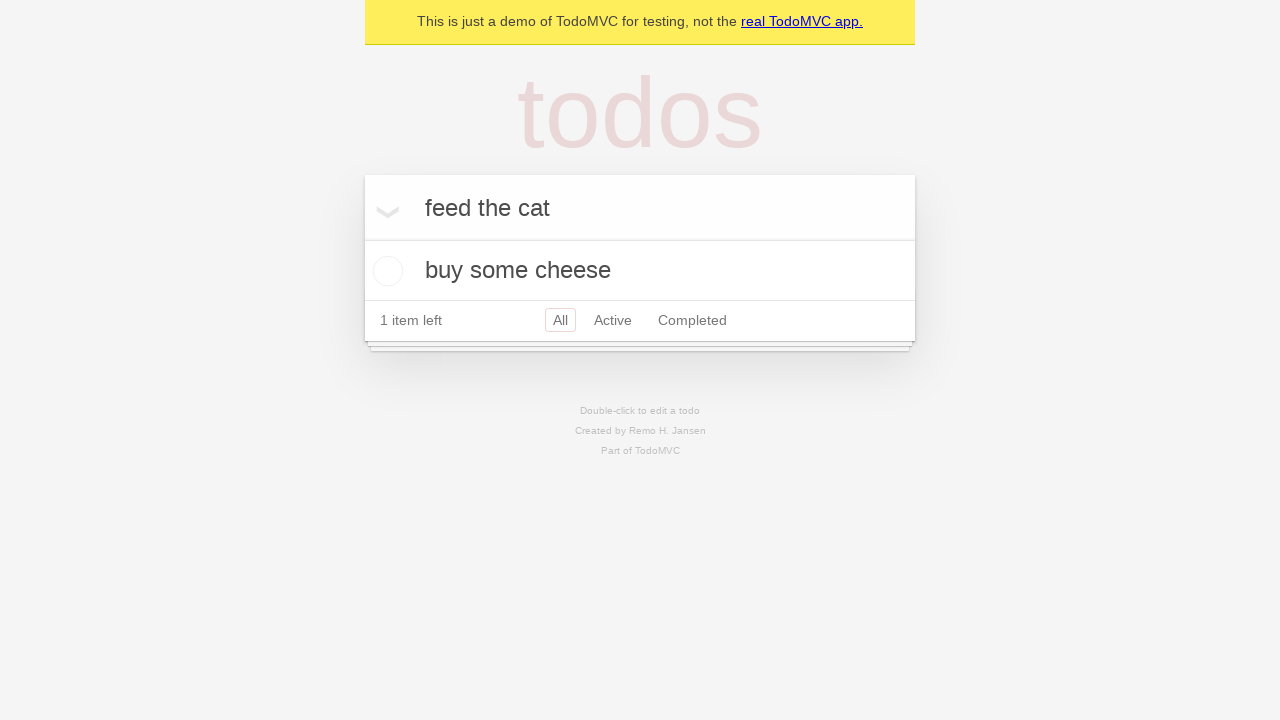

Pressed Enter to add second todo item on internal:attr=[placeholder="What needs to be done?"i]
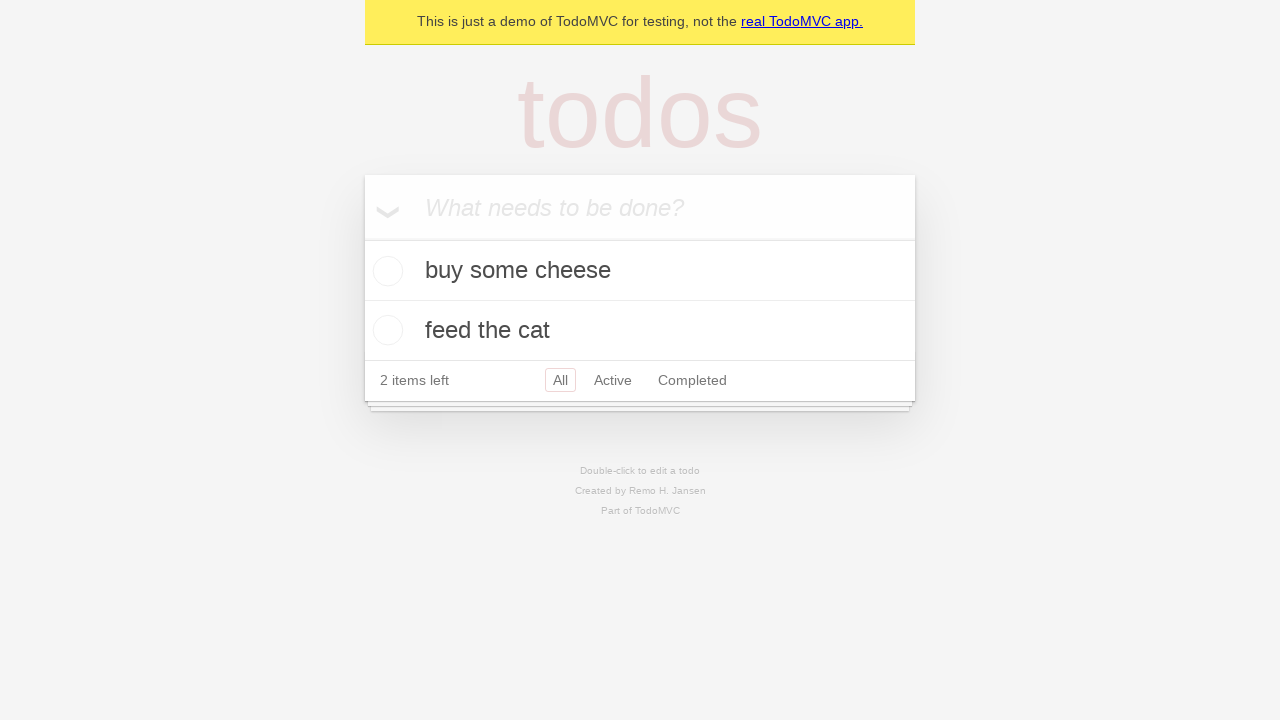

Verified both todo items are in localStorage
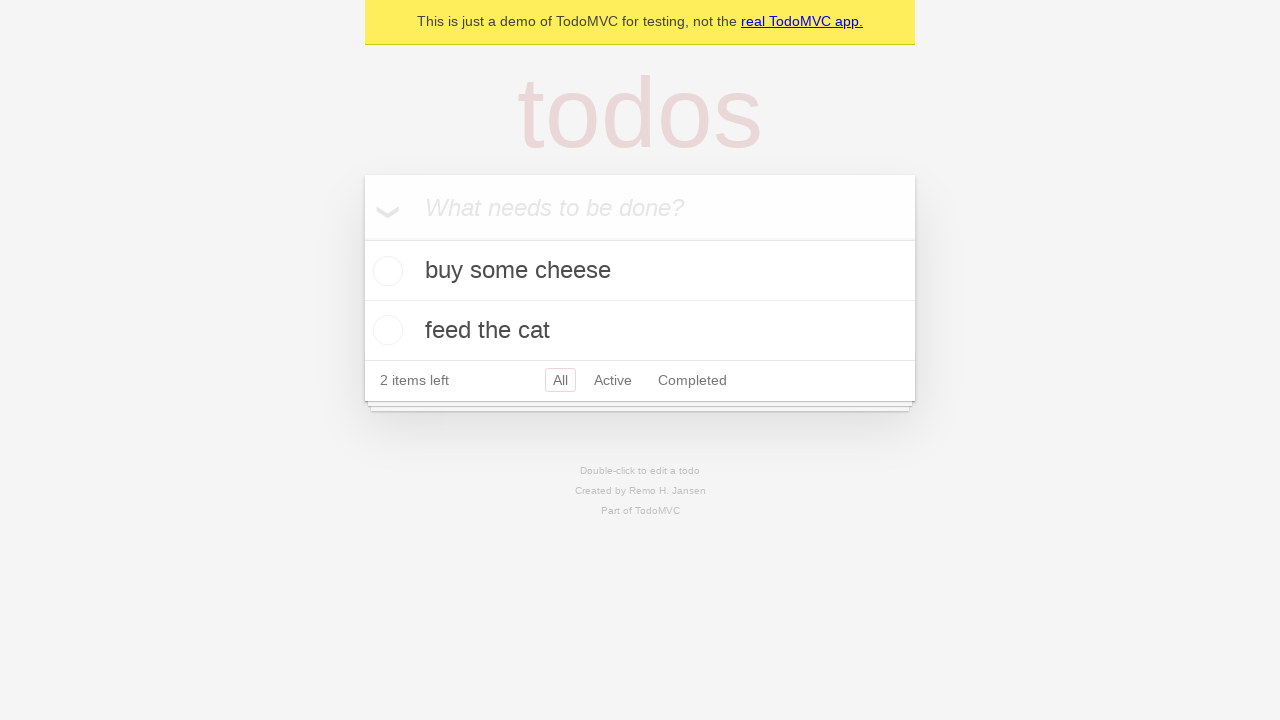

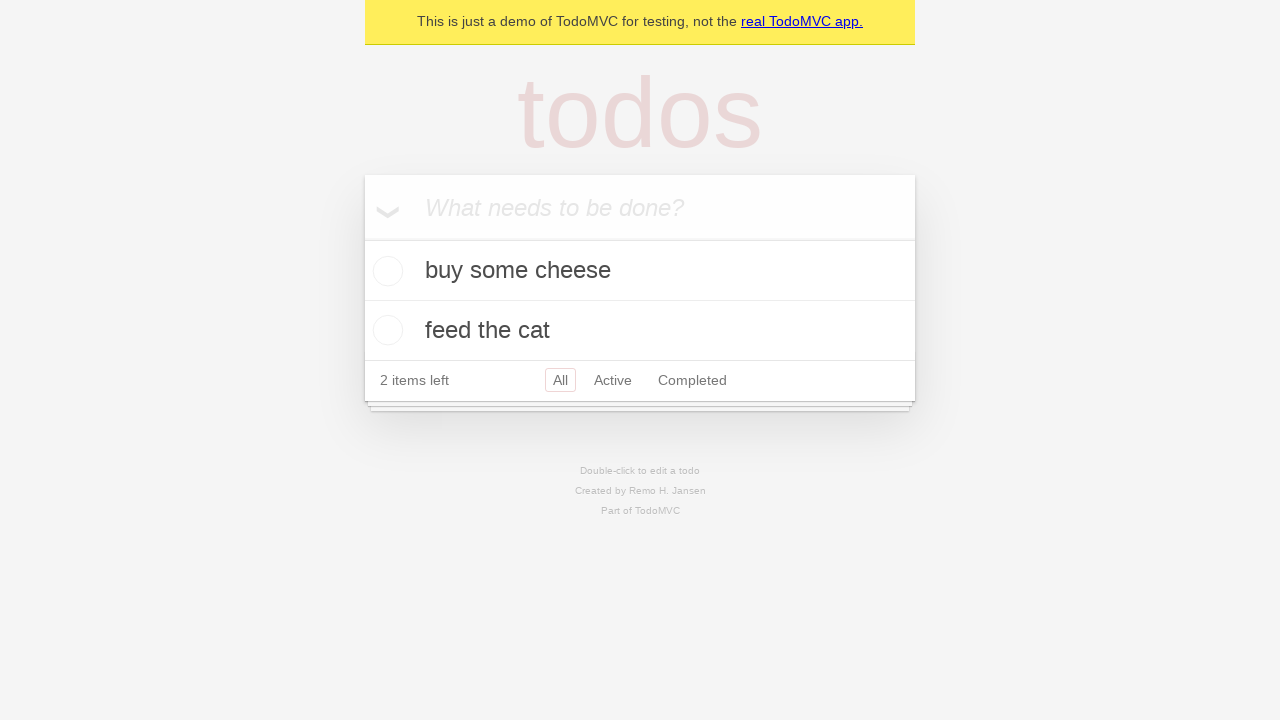